Tests drag and drop functionality by dragging an element from one location and dropping it to another within an iframe

Starting URL: https://jqueryui.com/droppable/

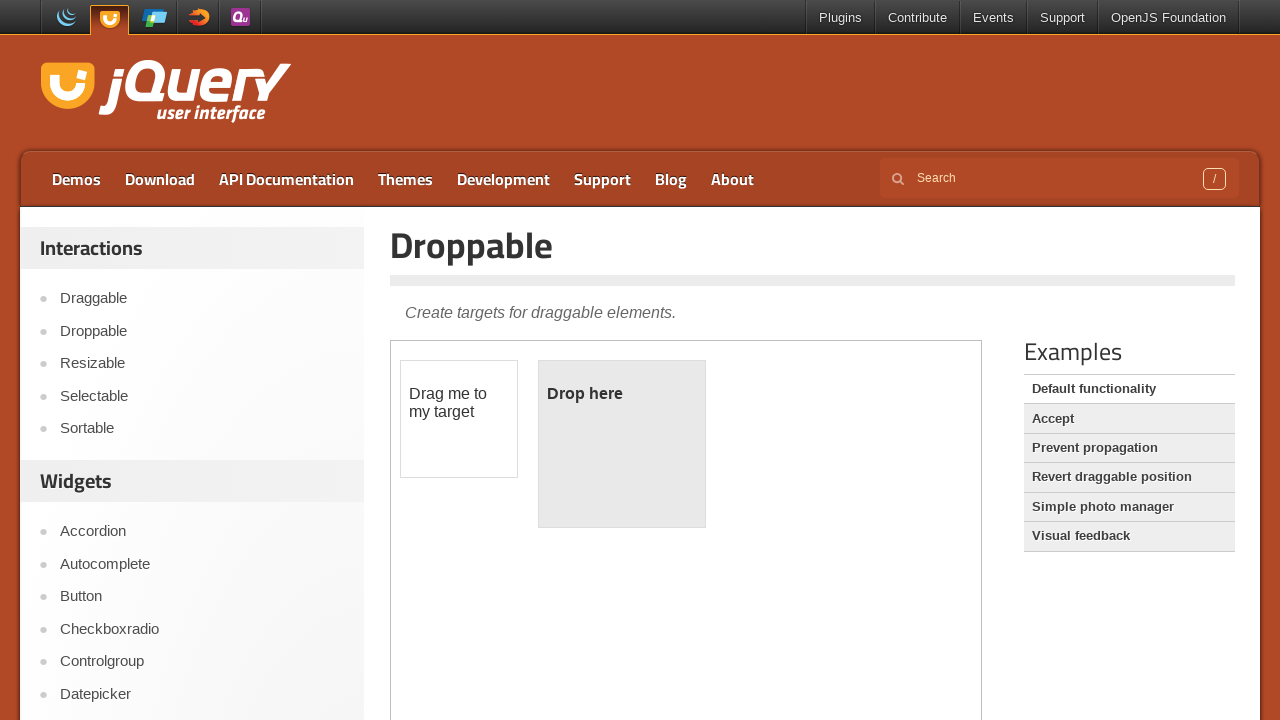

Located iframe containing drag and drop demo
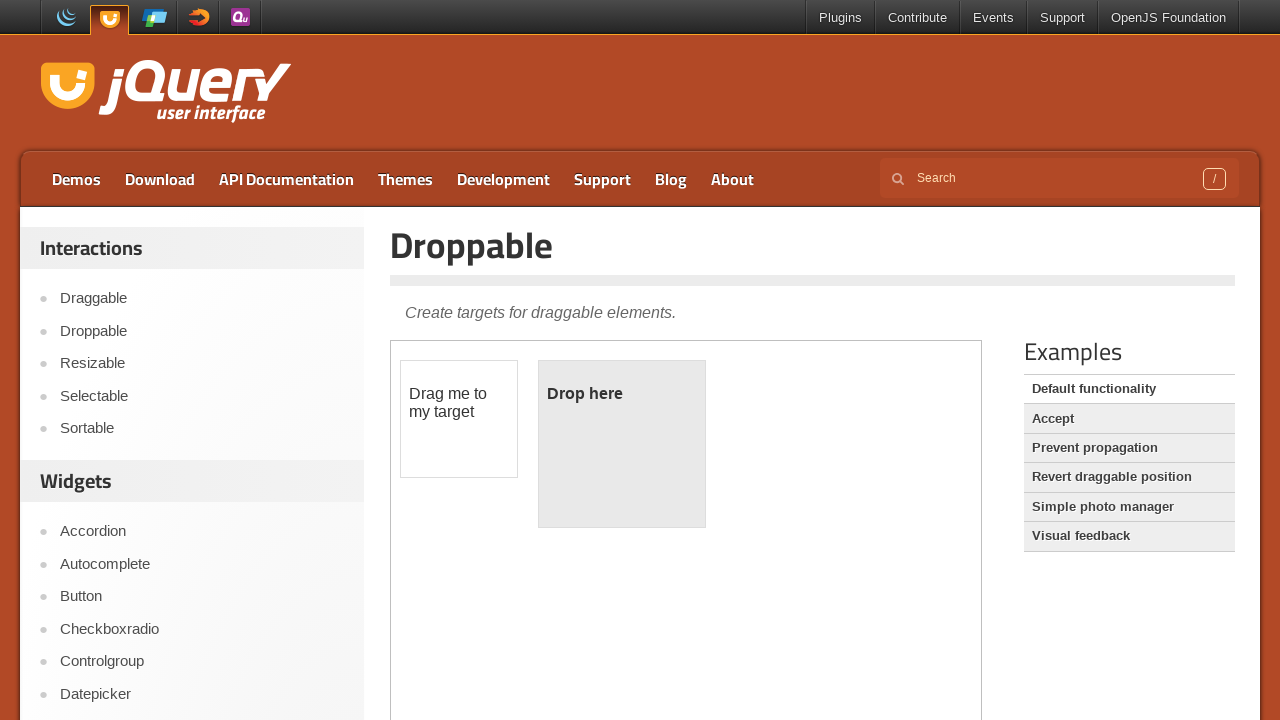

Located draggable element with ID 'draggable'
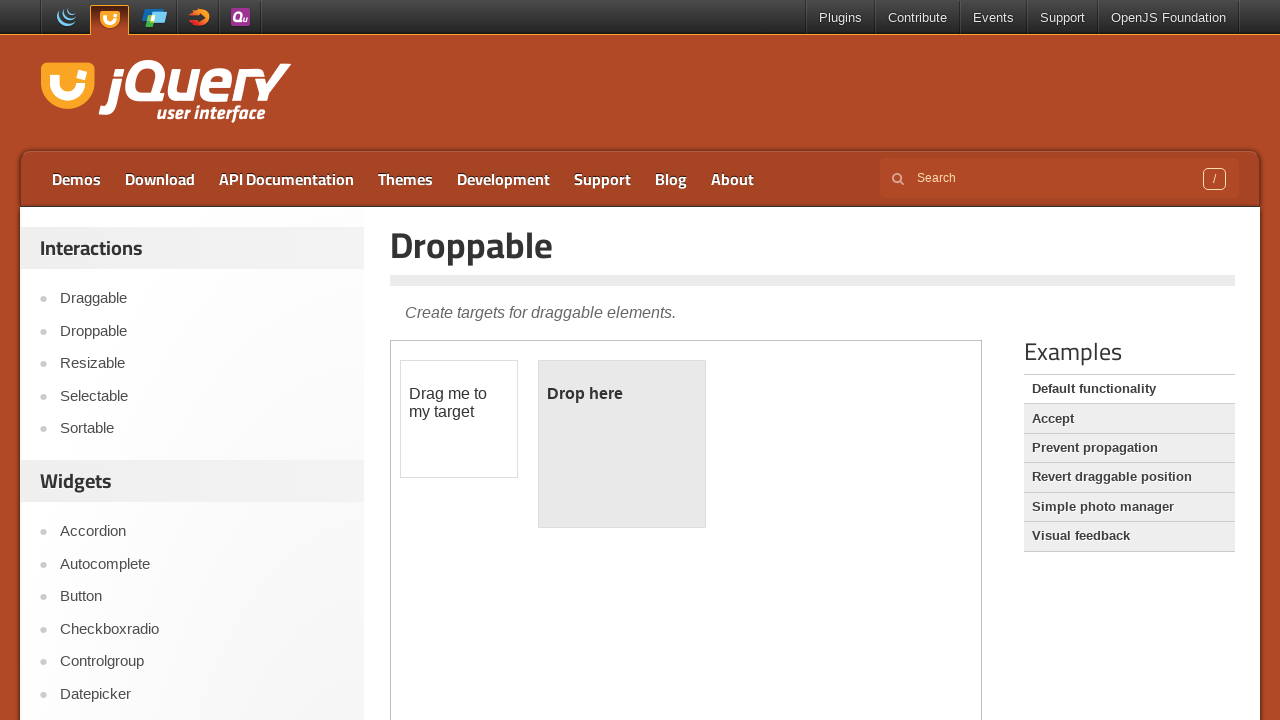

Located droppable target element with ID 'droppable'
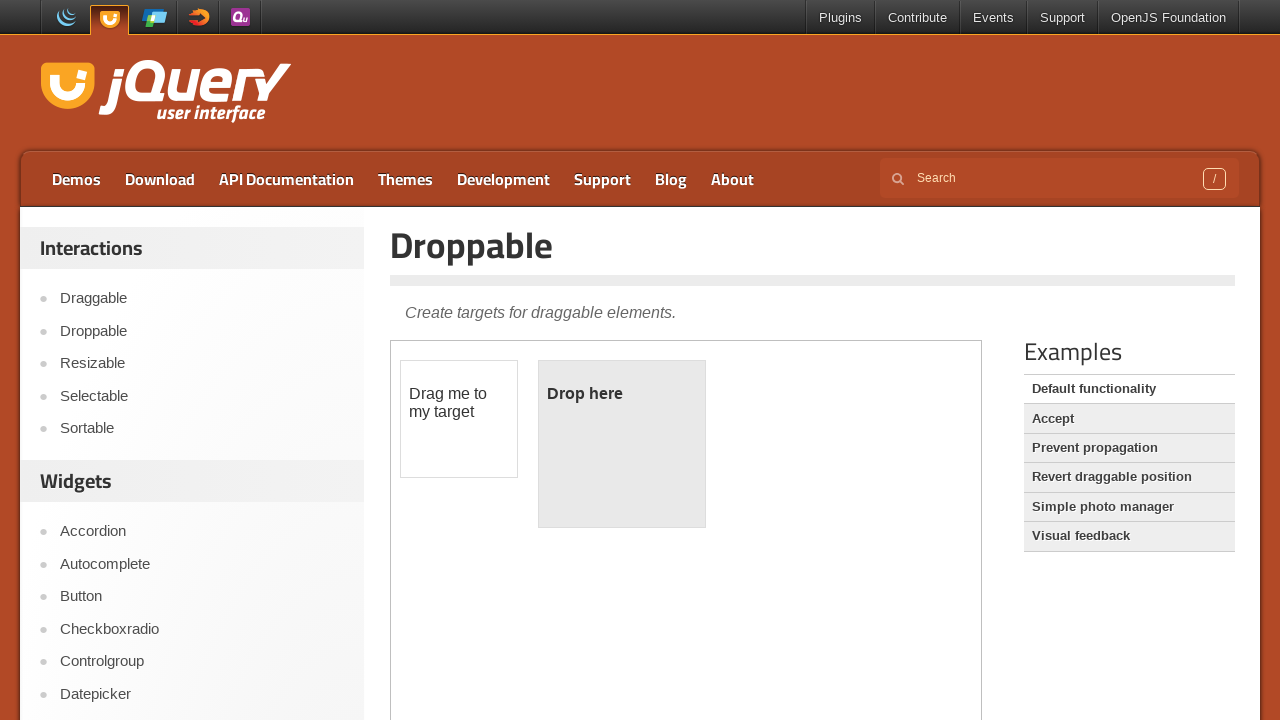

Dragged element from draggable to droppable target at (622, 444)
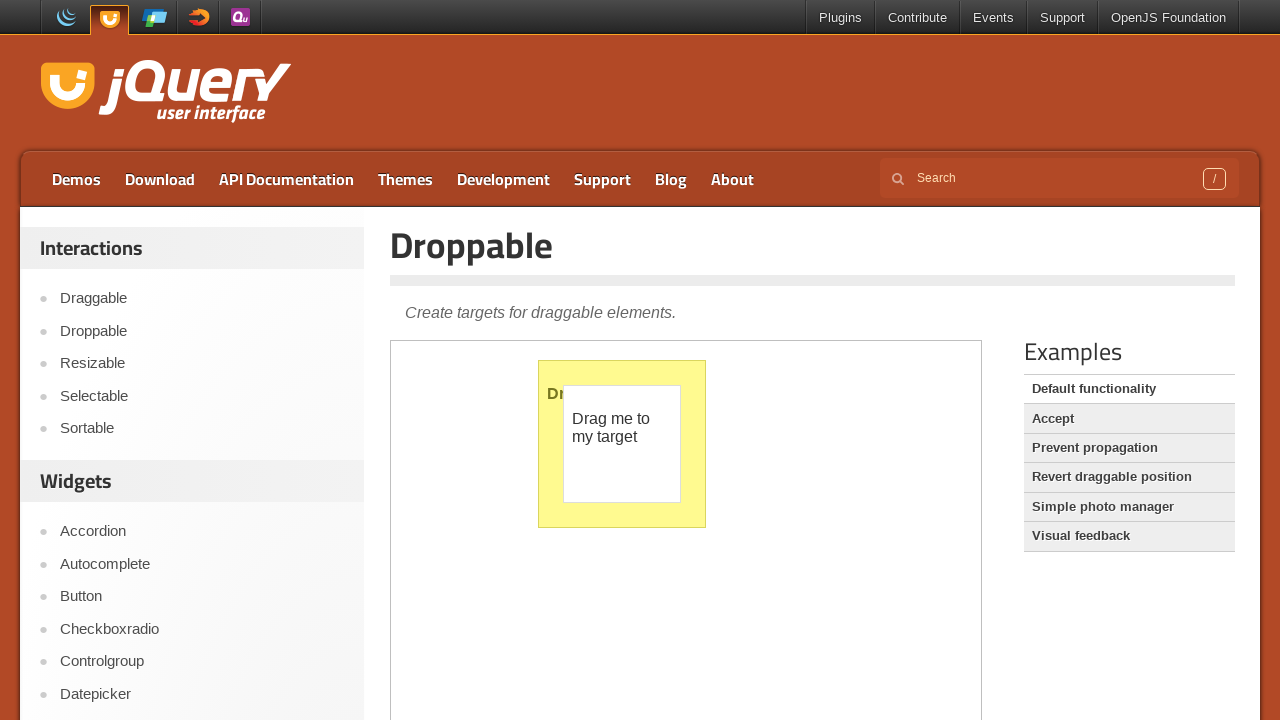

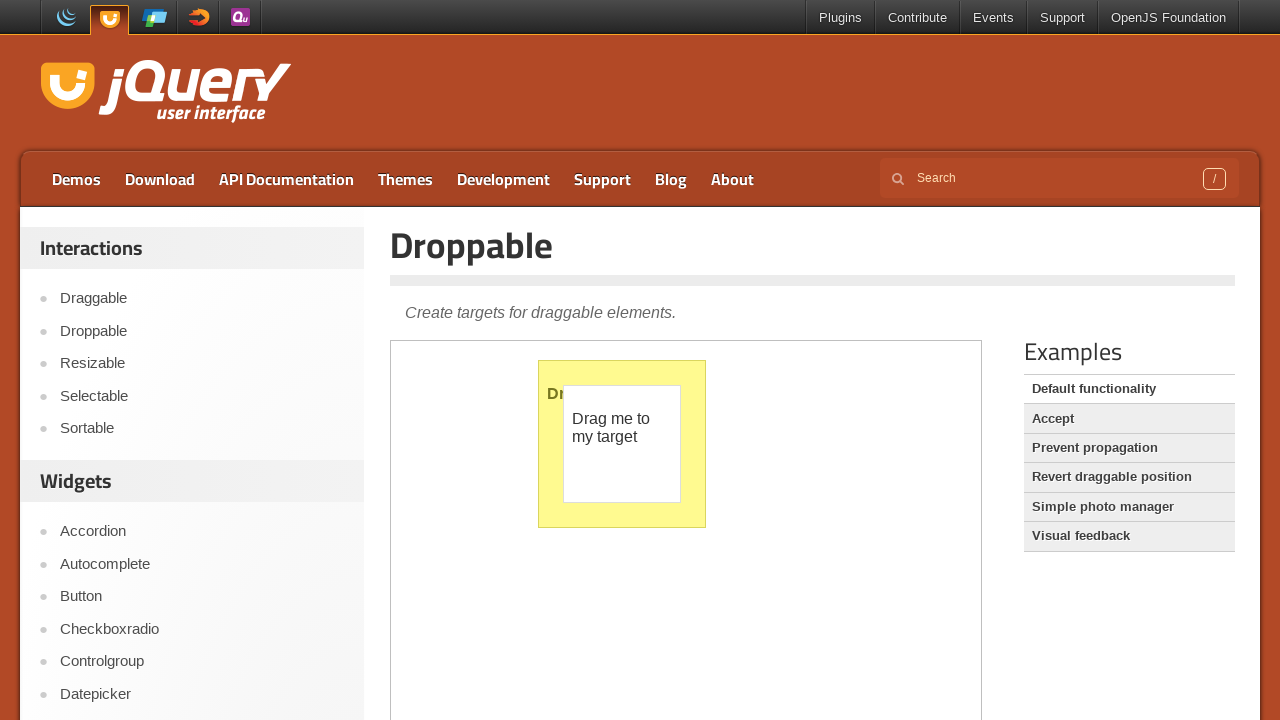